Tests keyboard navigation through a registration form using Tab key to move between fields and entering data

Starting URL: https://naveenautomationlabs.com/opencart/index.php?route=account/register

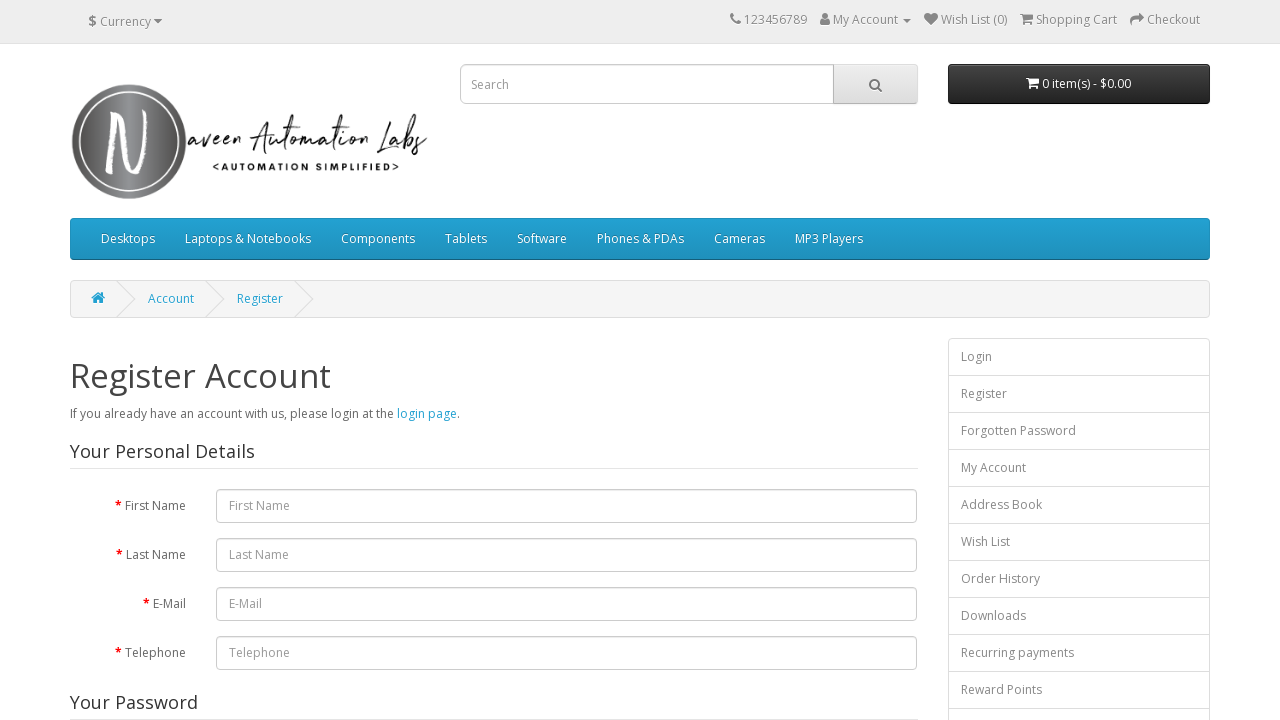

Filled first name field with 'Ramya' on #input-firstname
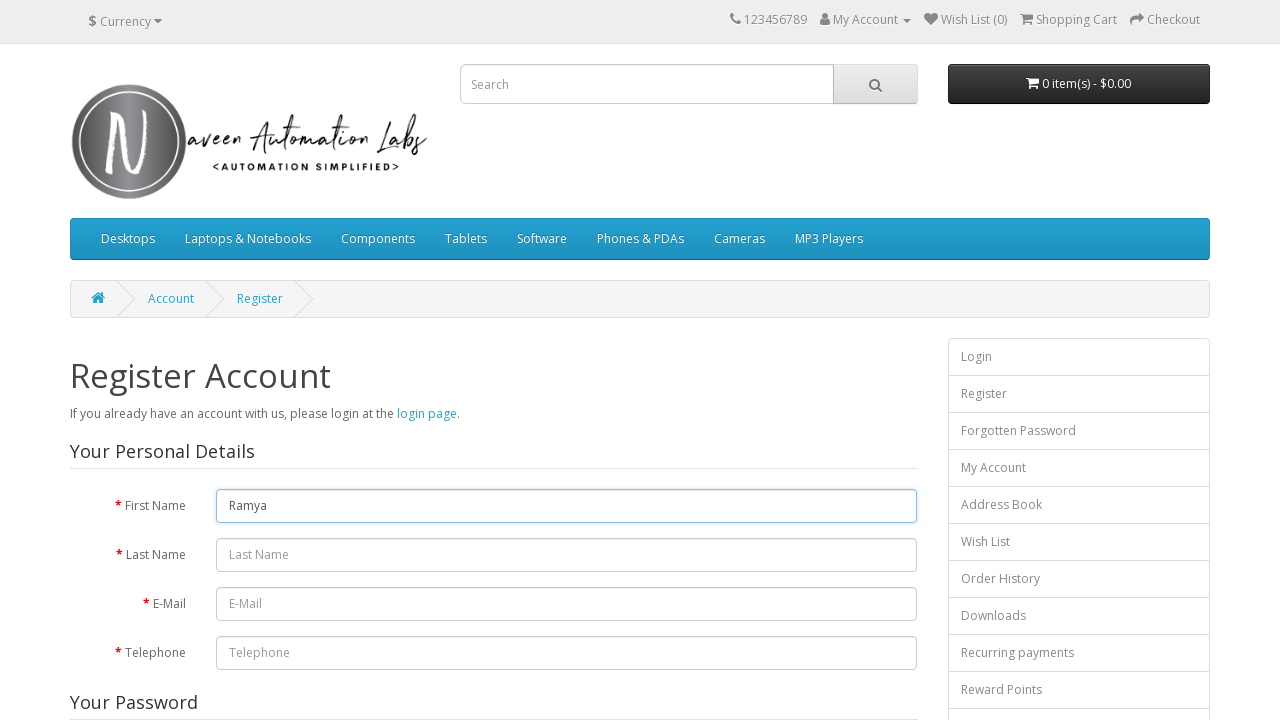

Pressed Tab to move to last name field
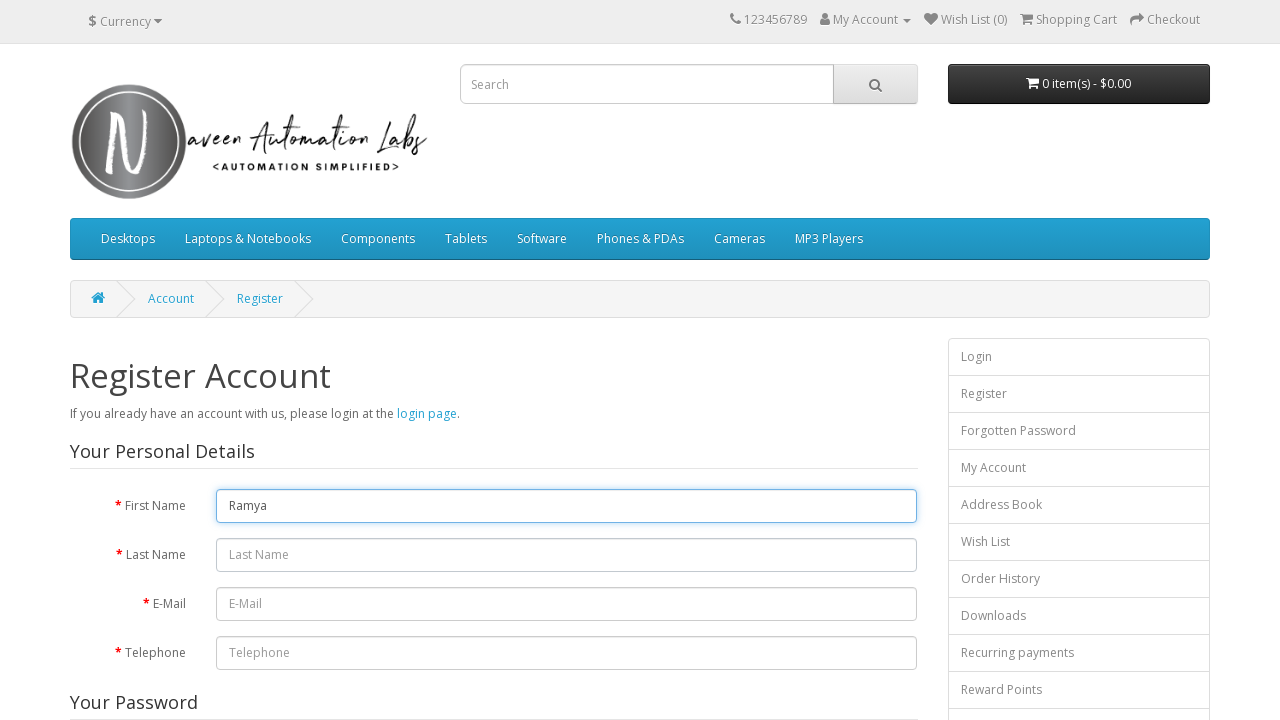

Typed 'sharma' in last name field
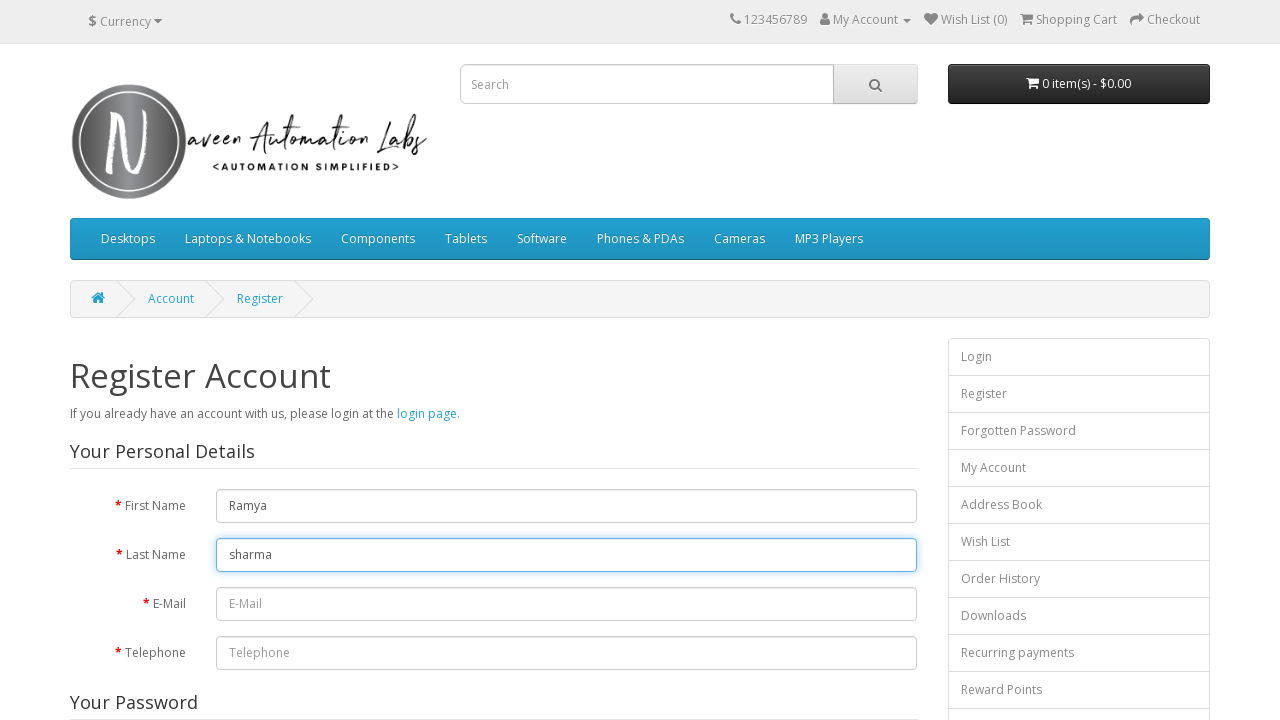

Pressed Tab to move to next field
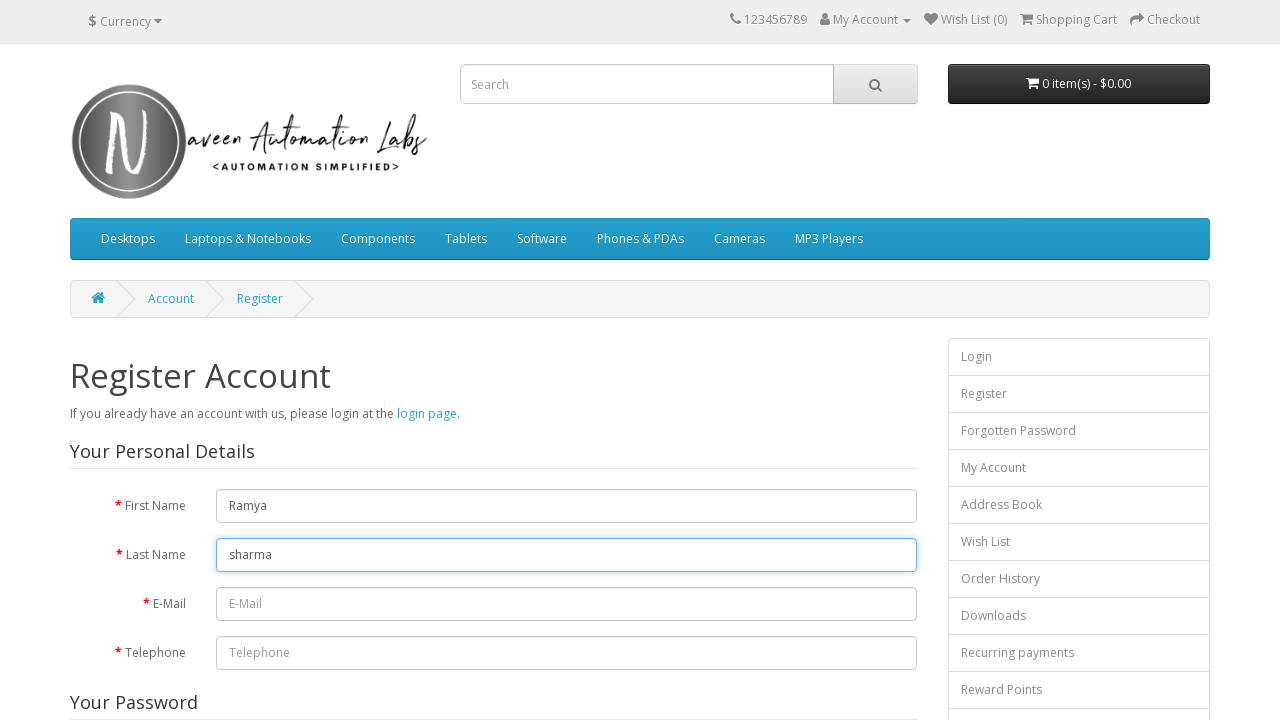

Pressed Tab to move to next field
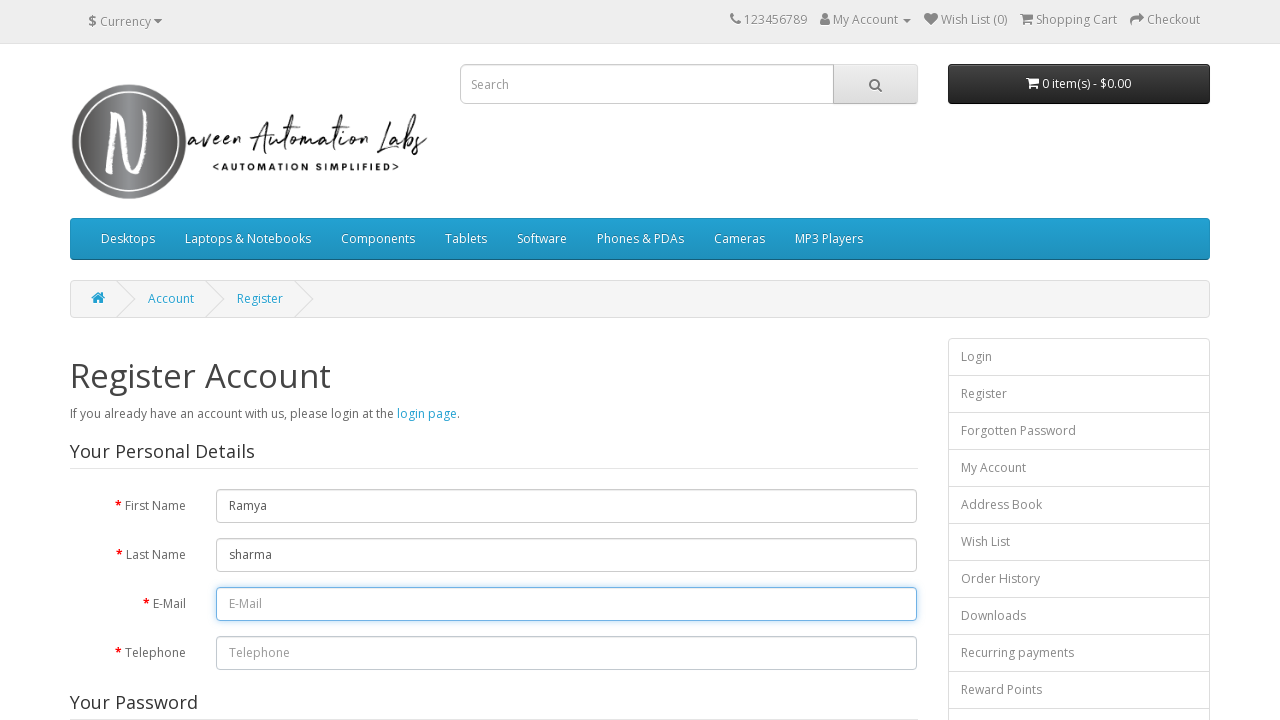

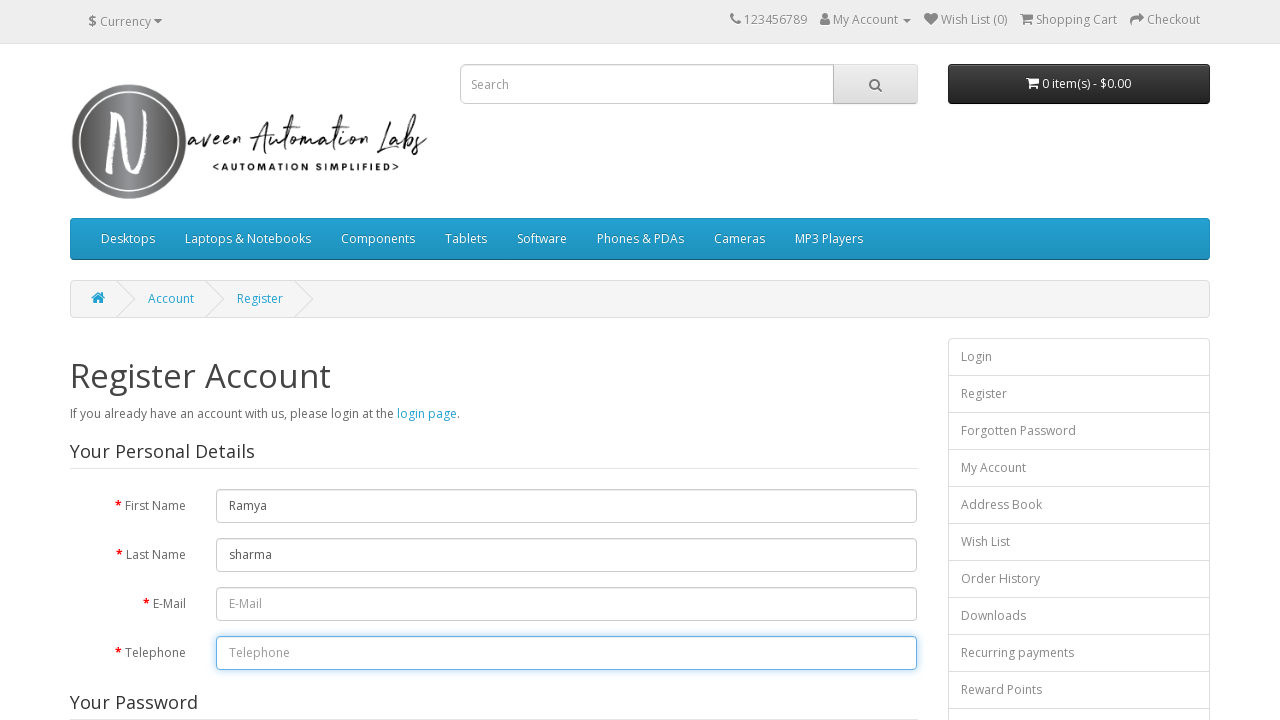